Tests multiple window handling by clicking a link to open a new window, then using JavaScript to open additional browser windows to different URLs, and switching between them by page title.

Starting URL: https://the-internet.herokuapp.com/windows

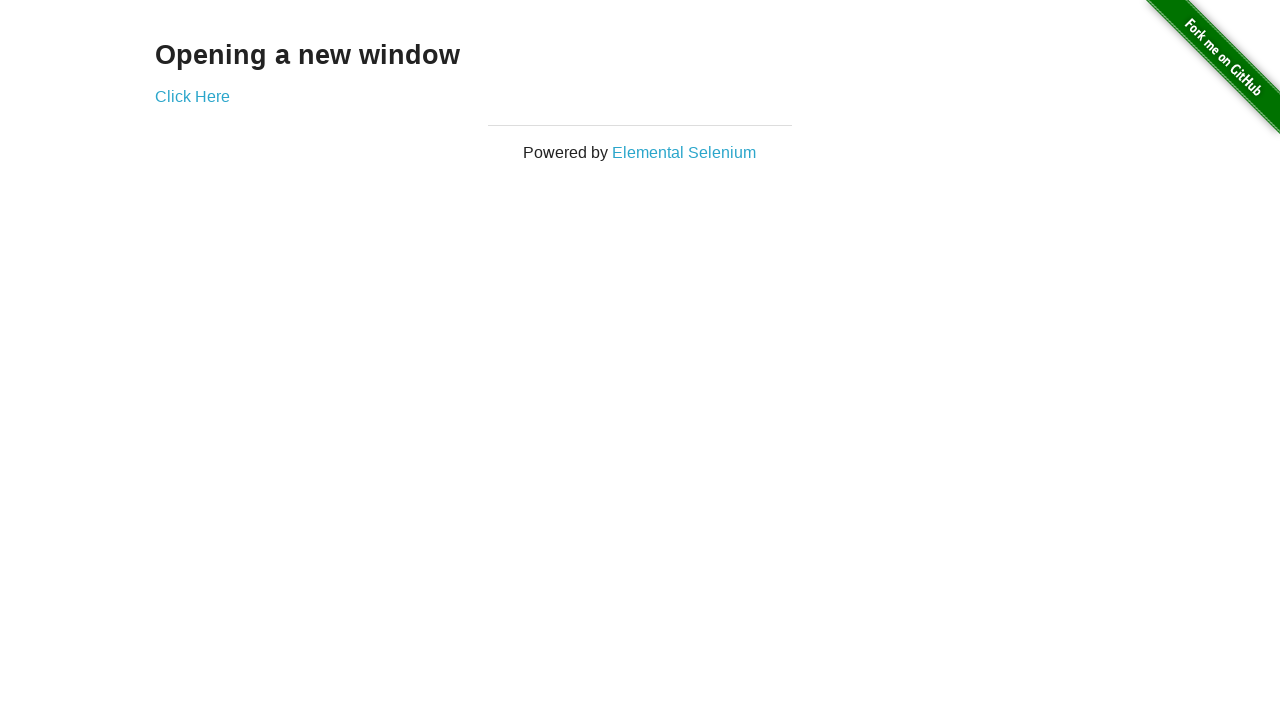

Clicked 'Click Here' link to open new window at (192, 96) on xpath=//a[.='Click Here']
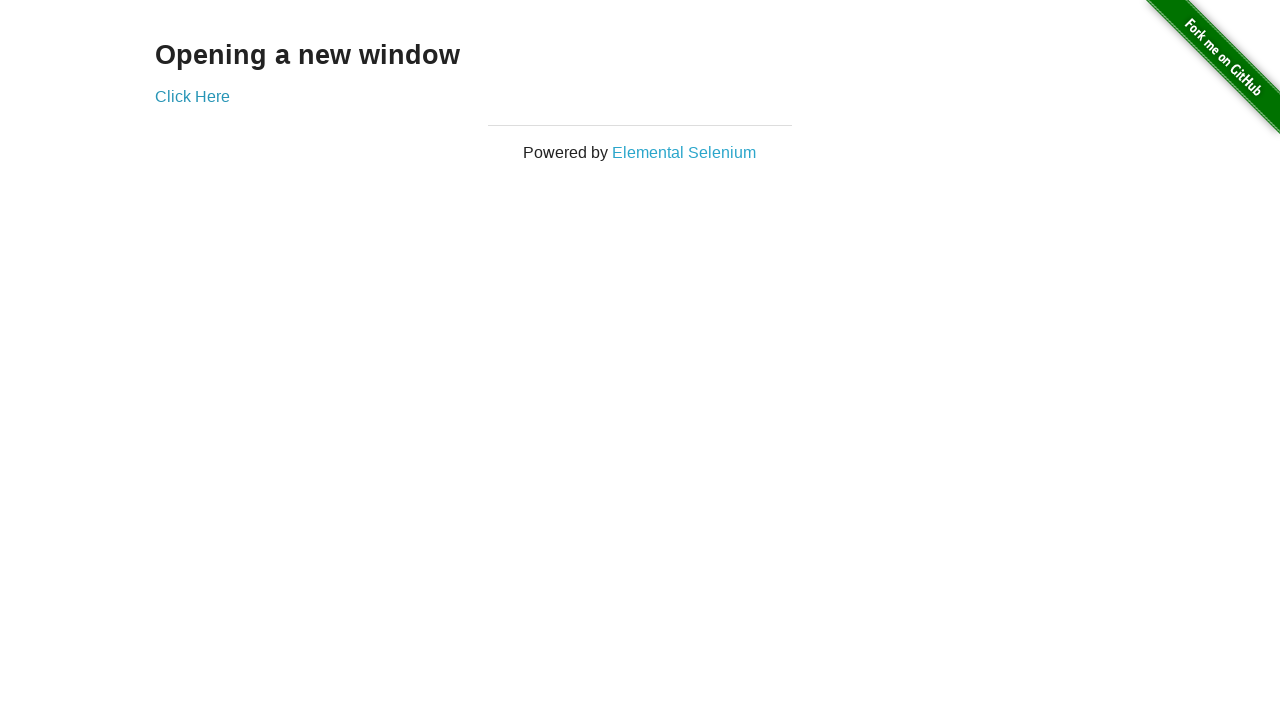

New window opened from link click
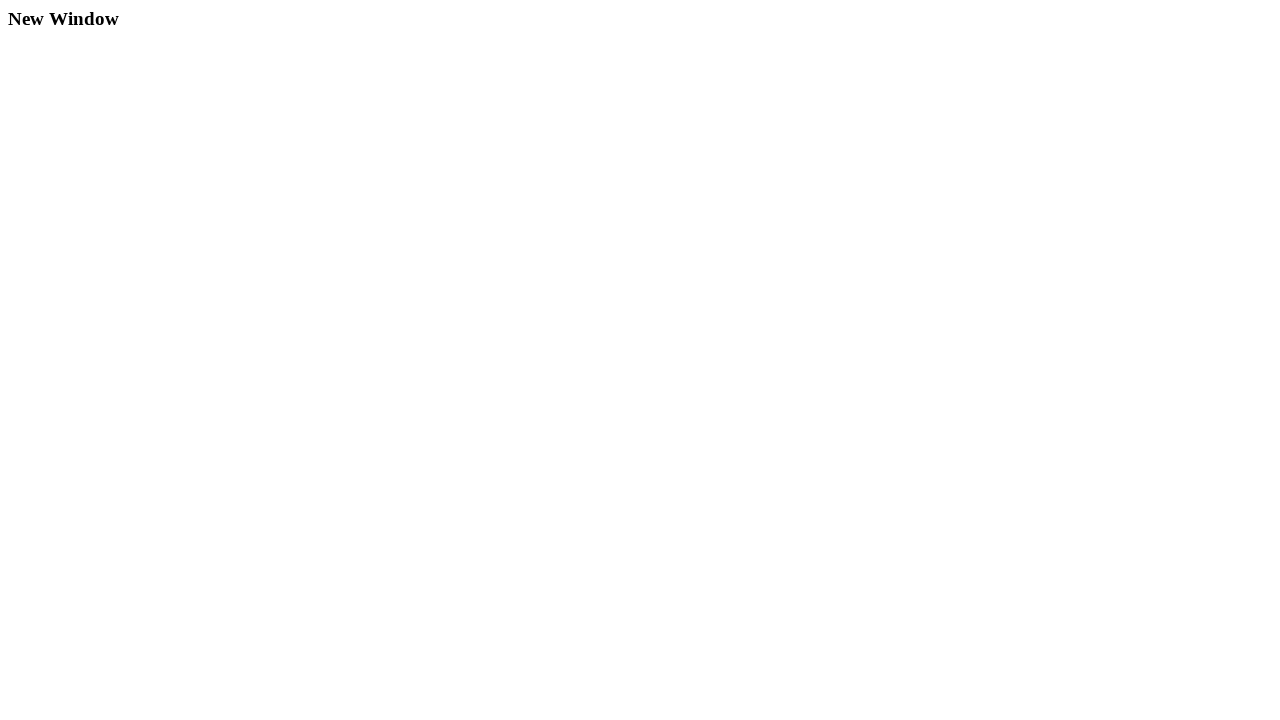

Created new page instance (page2)
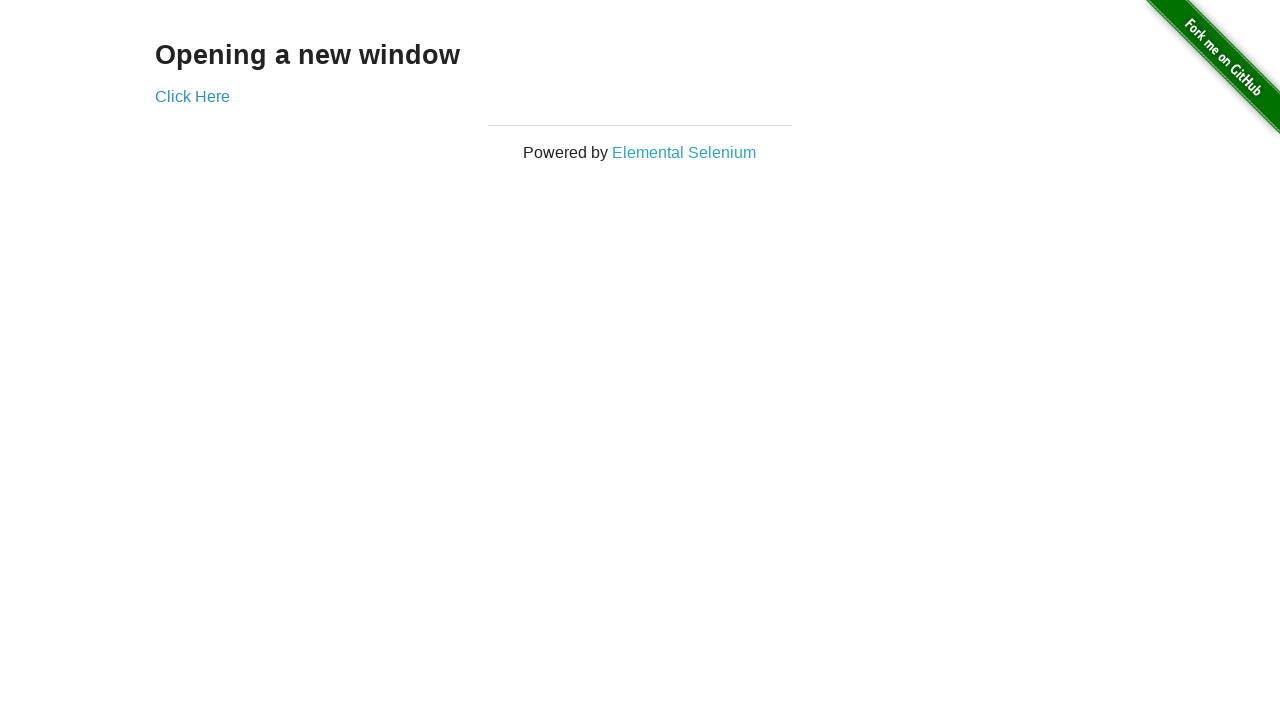

Navigated page2 to Techtorial Academy home page
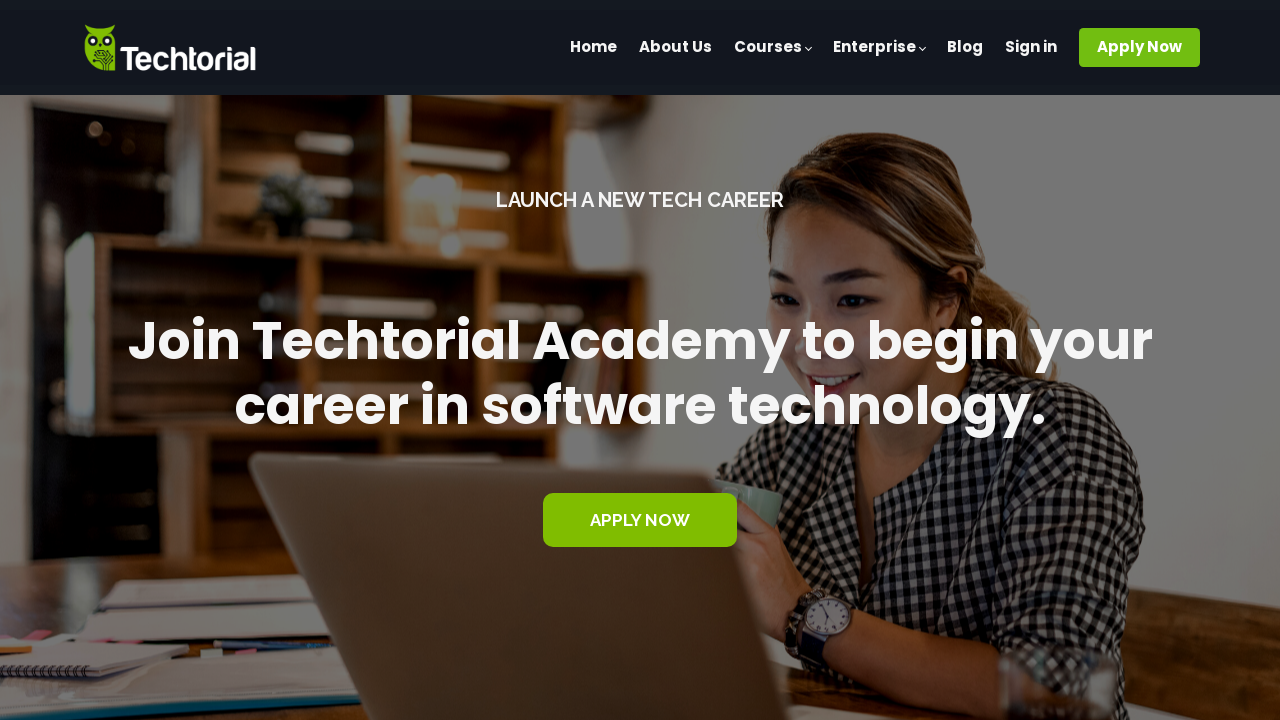

Created new page instance (page3)
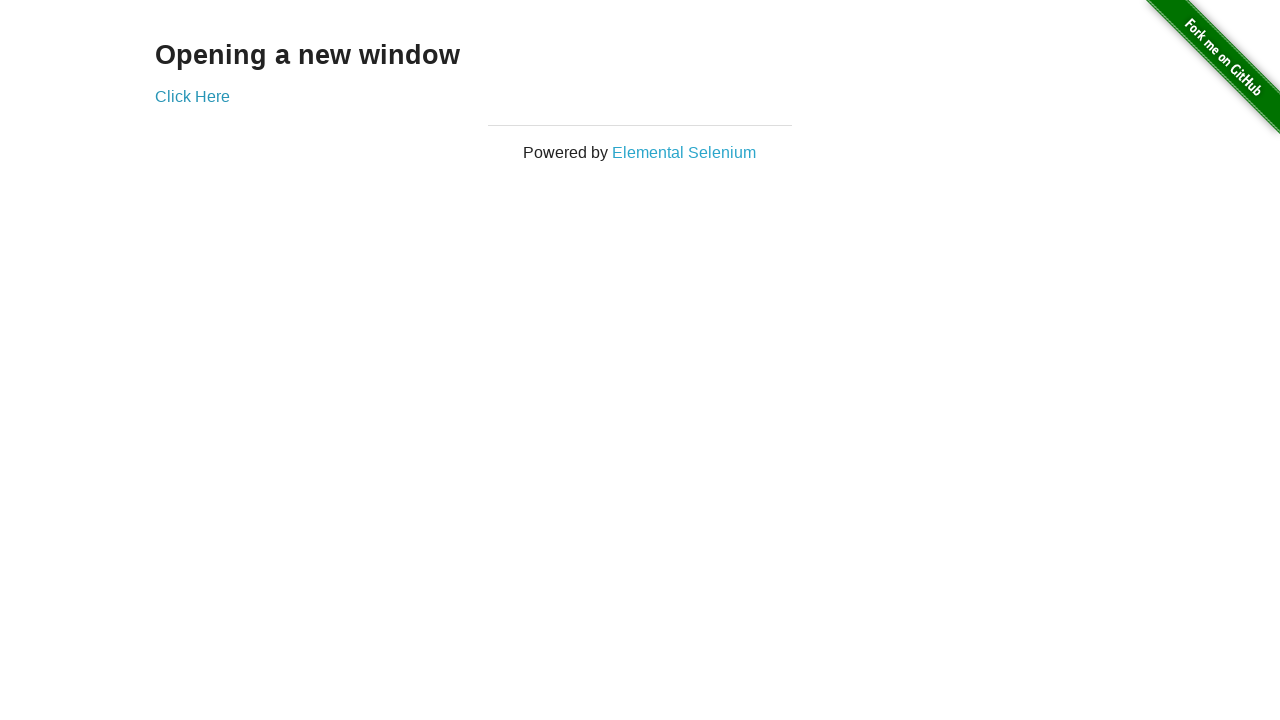

Navigated page3 to Techtorial Academy about page
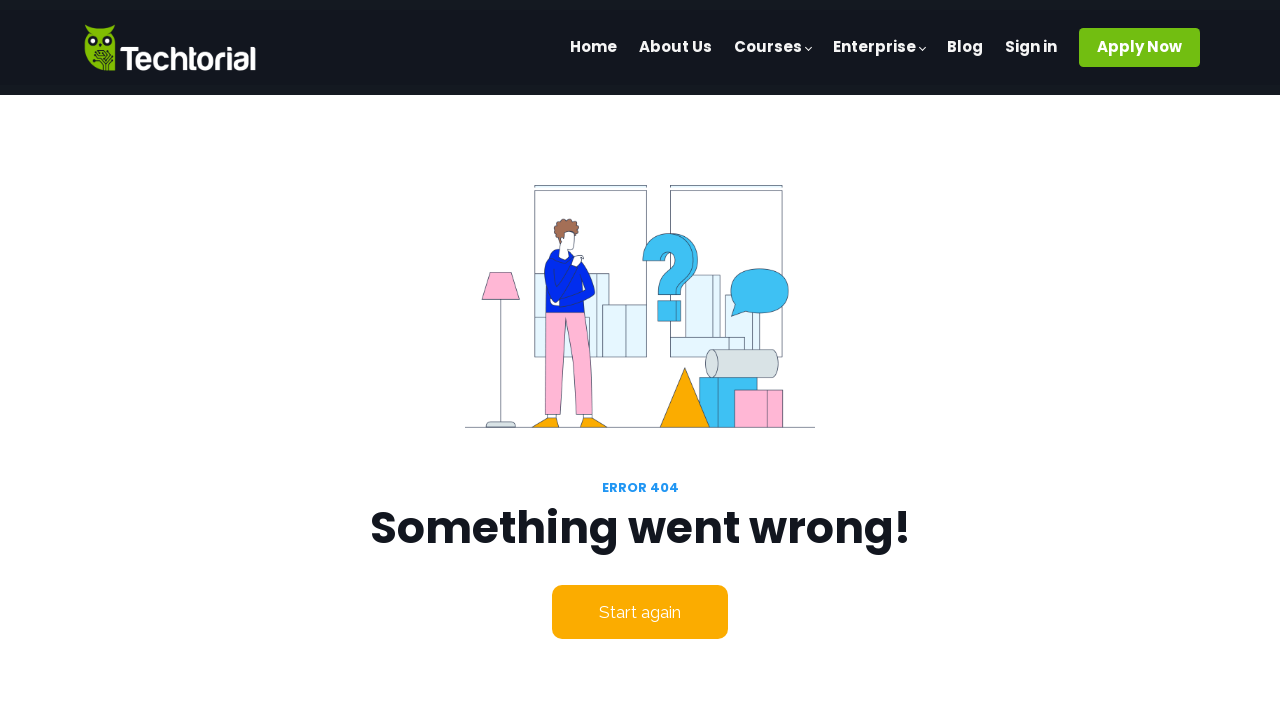

Created new page instance (page4)
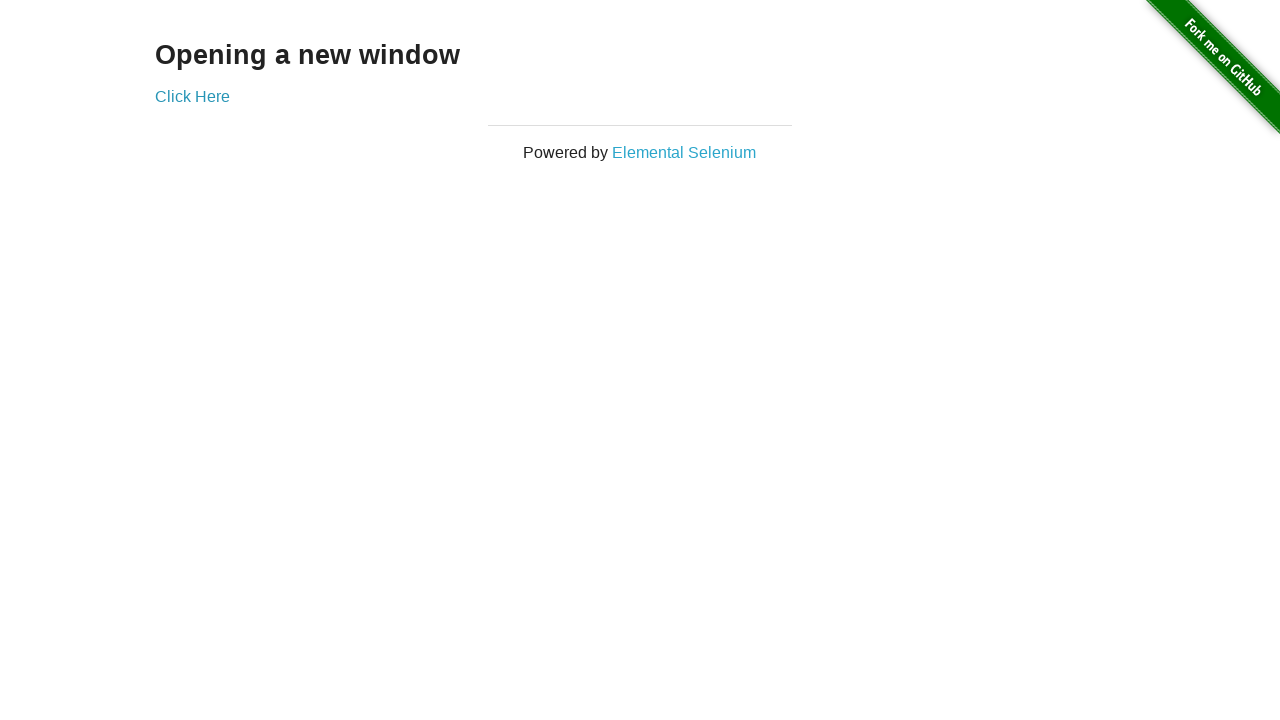

Navigated page4 to Techtorial Academy programs page
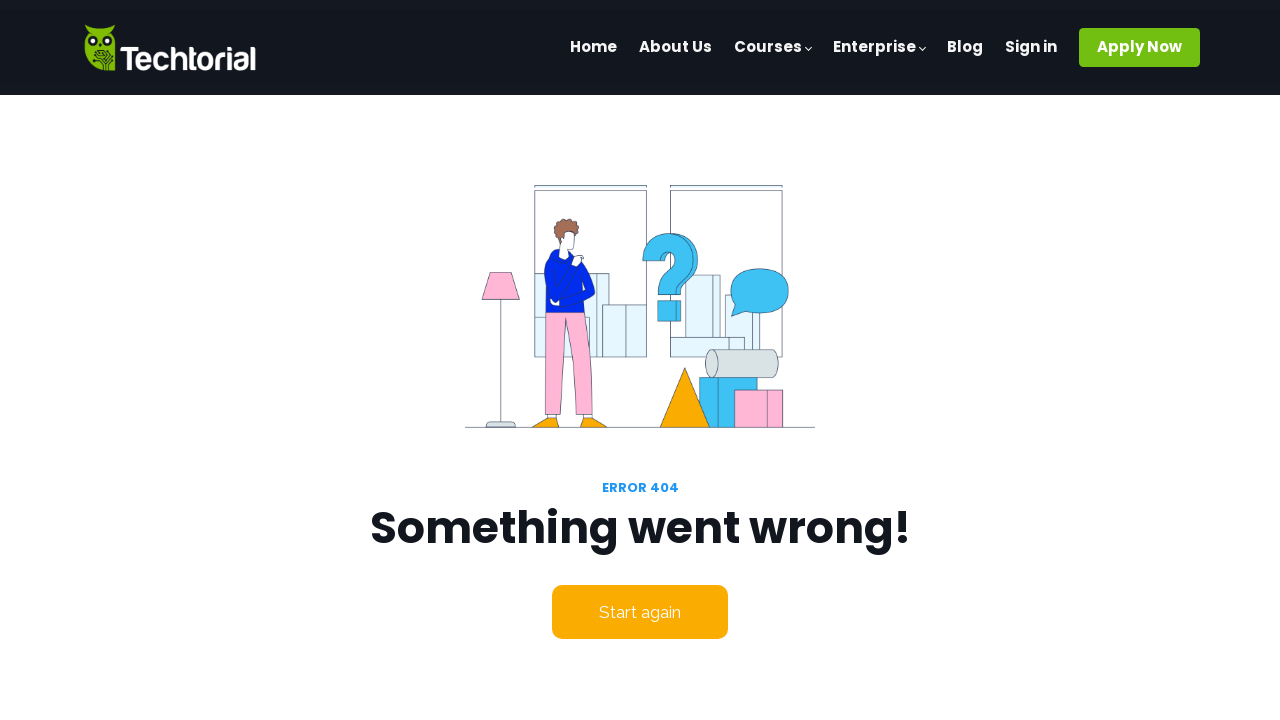

Retrieved all pages from browser context
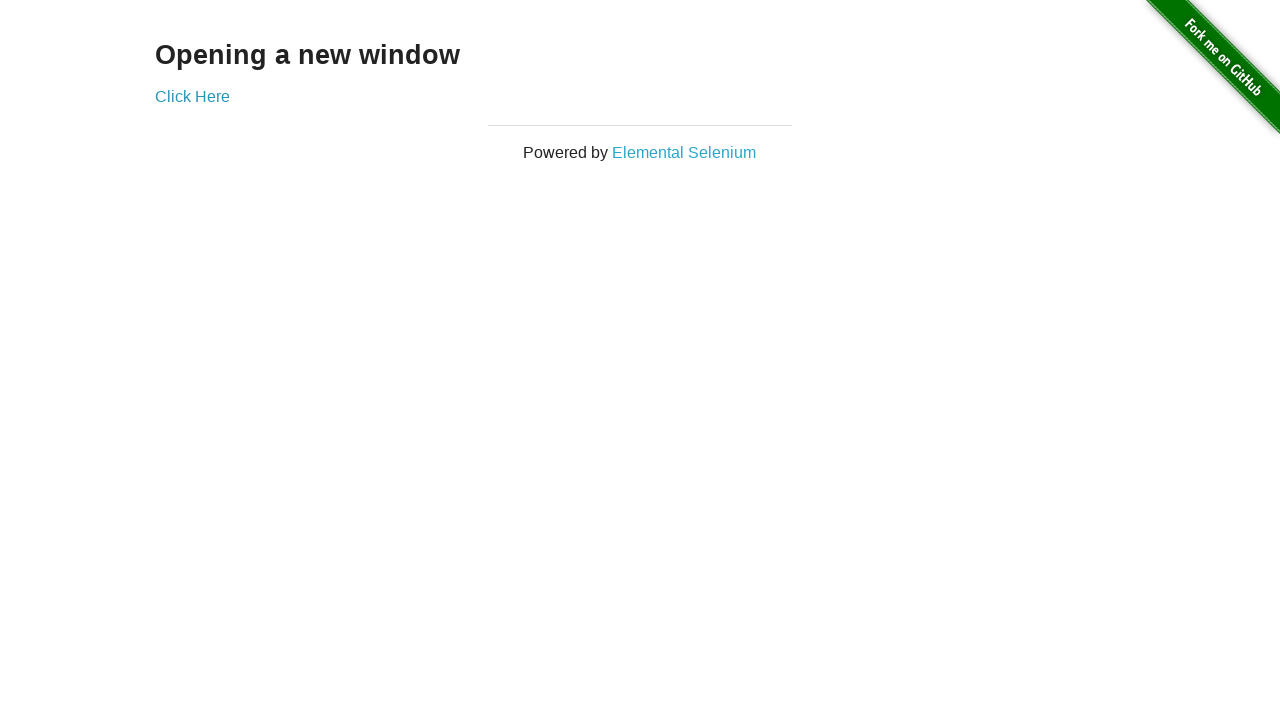

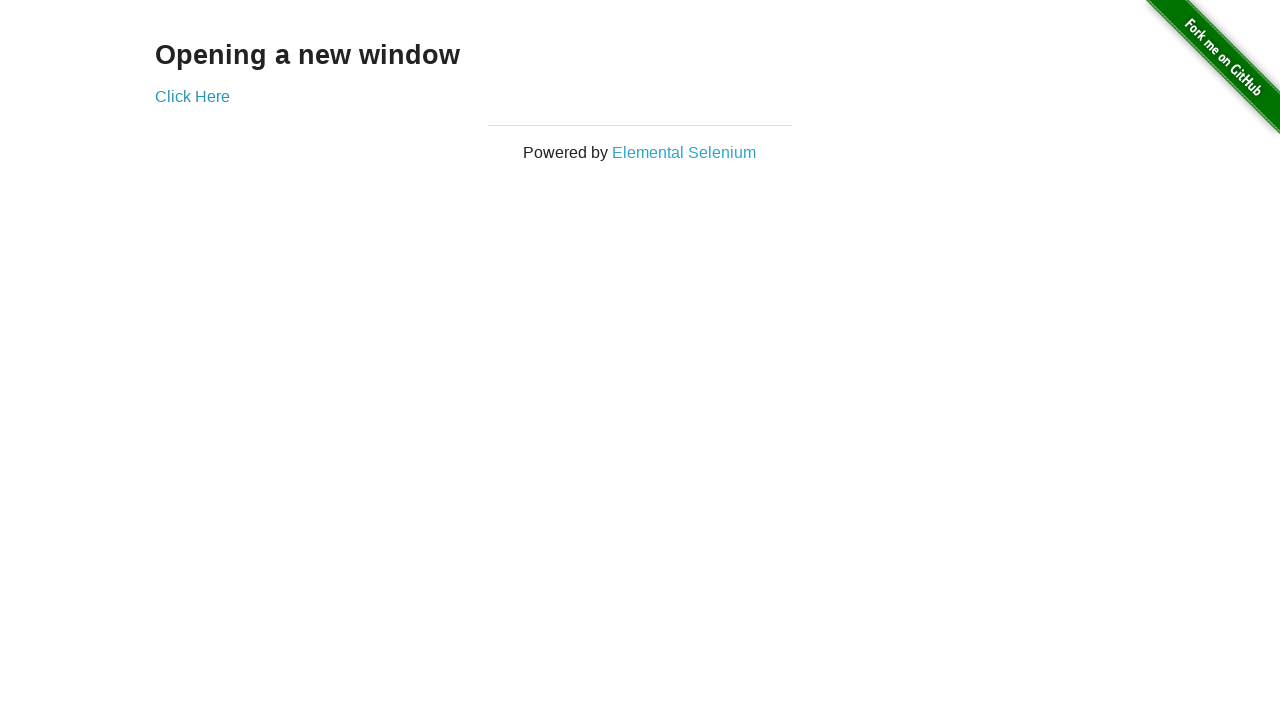